Tests prompt dialog by entering text and clicking OK

Starting URL: https://testpages.eviltester.com/styled/alerts/alert-test.html

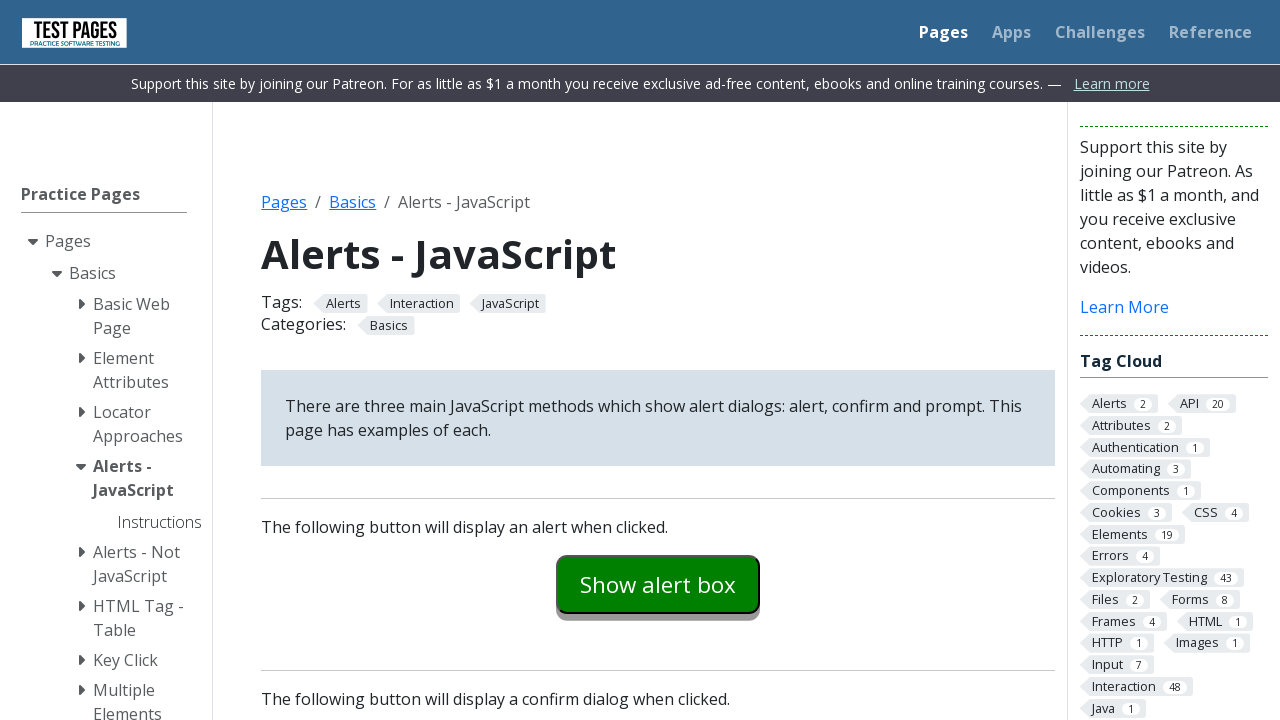

Set up dialog handler to accept prompt with text 'some random input'
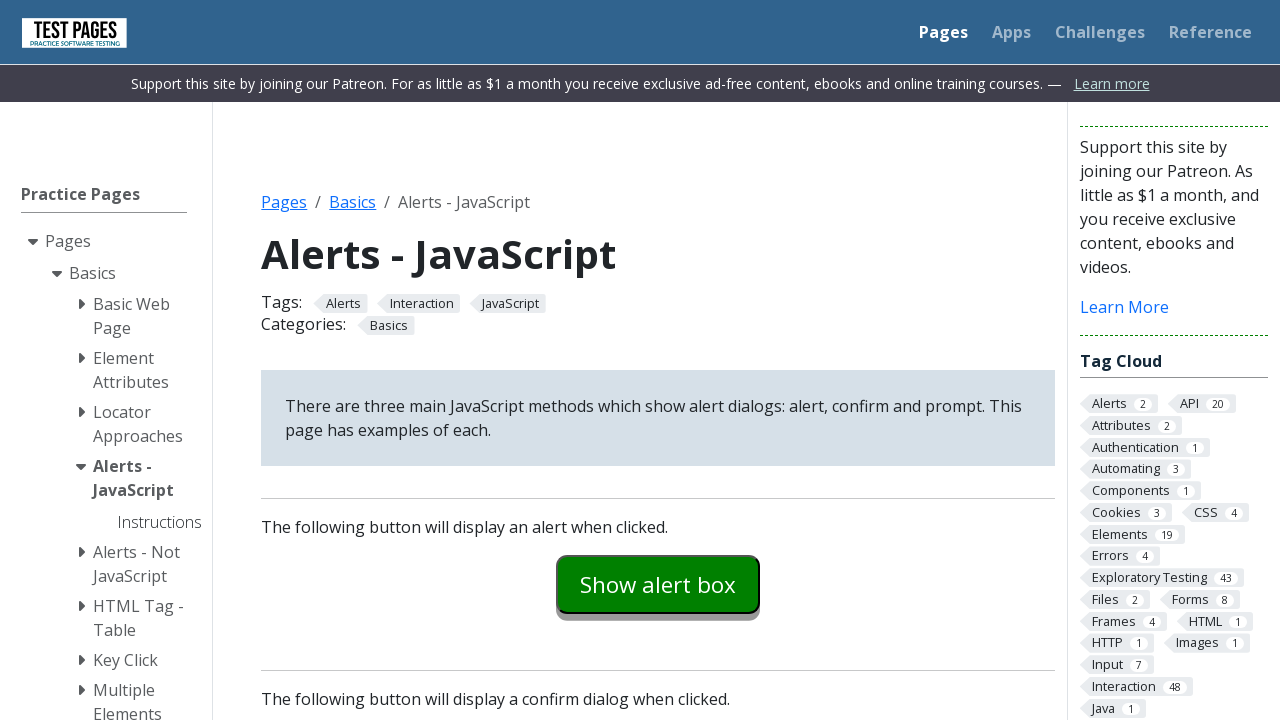

Clicked the prompt example button at (658, 360) on #promptexample
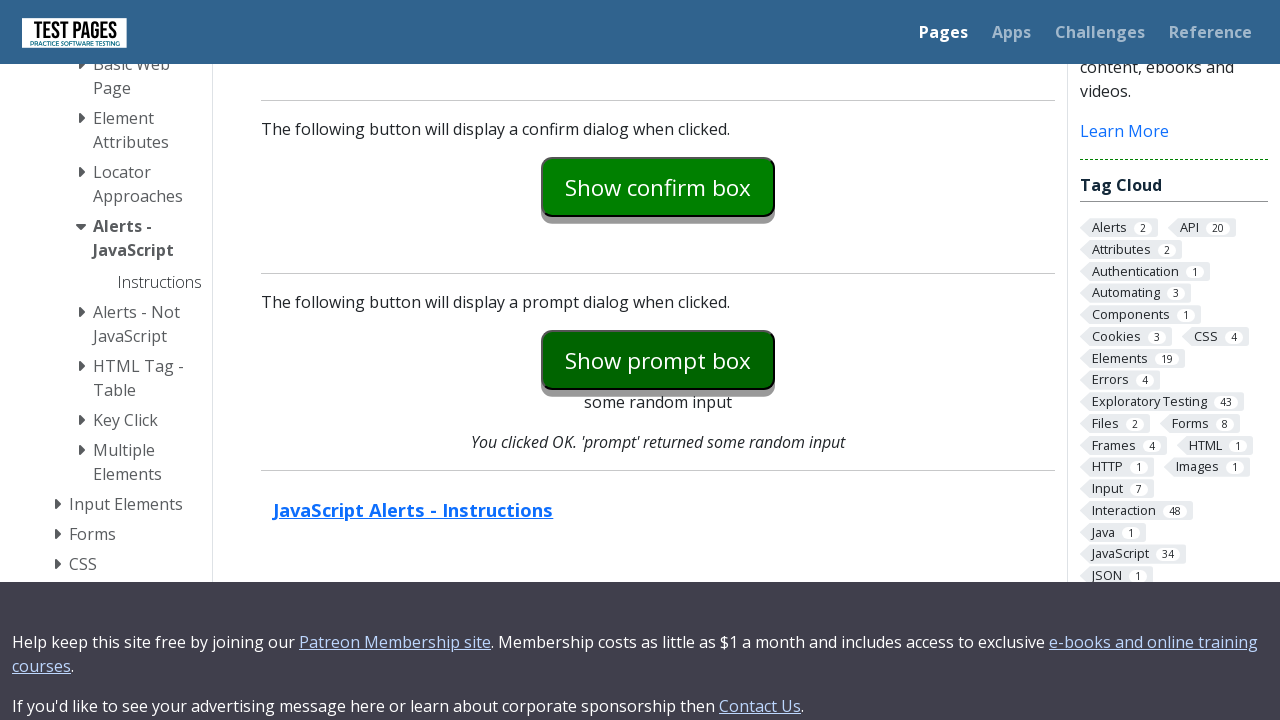

Prompt explanation text appeared on page
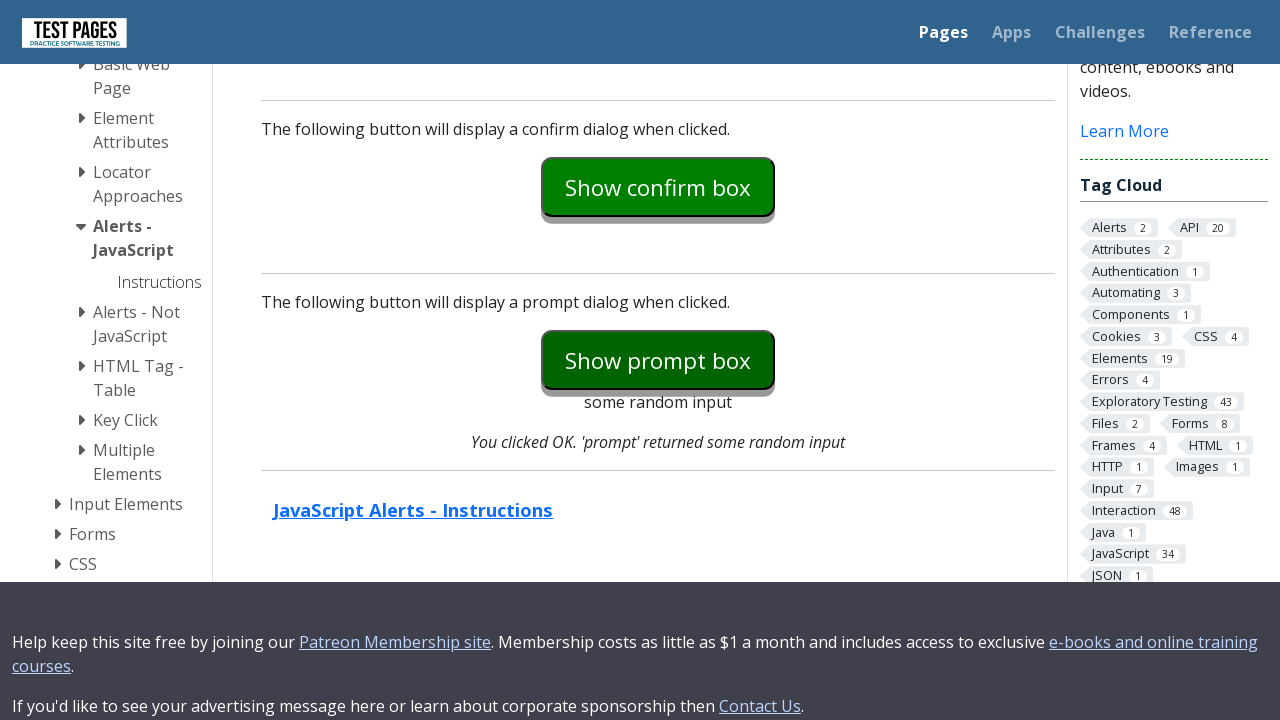

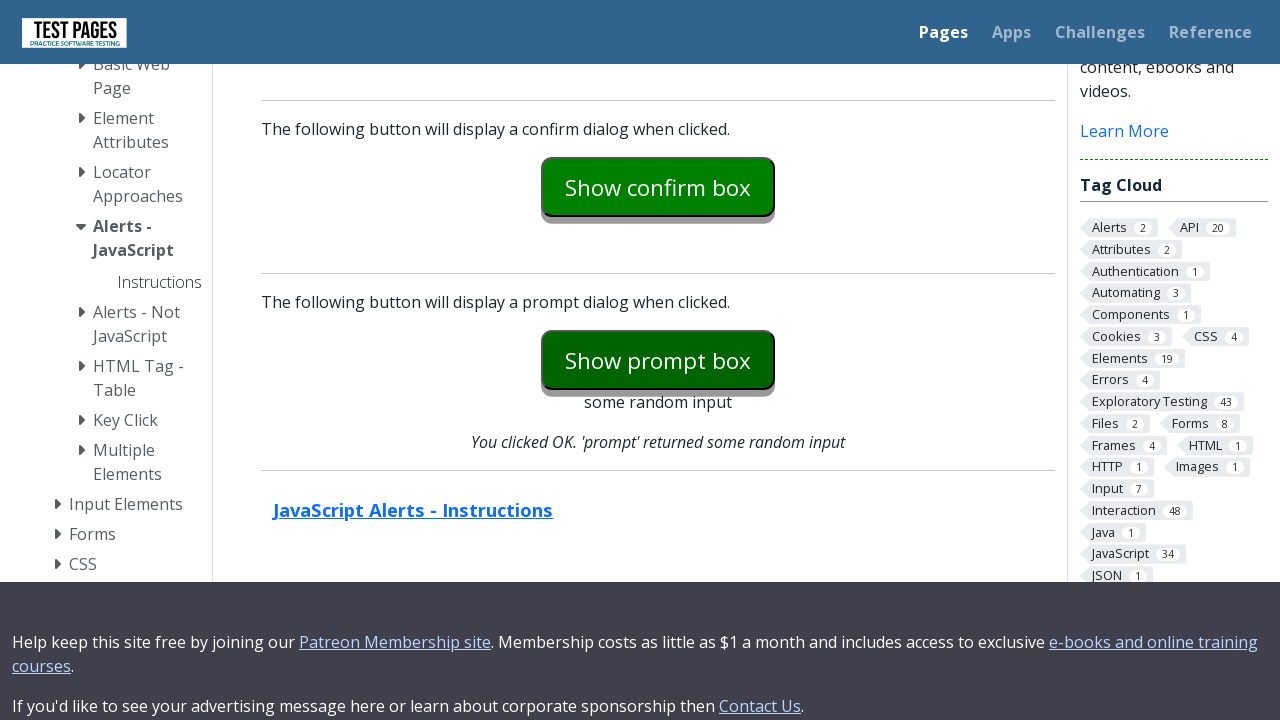